Tests dropdown selection by selecting an option using visible text

Starting URL: https://automationtesting.co.uk/dropdown.html

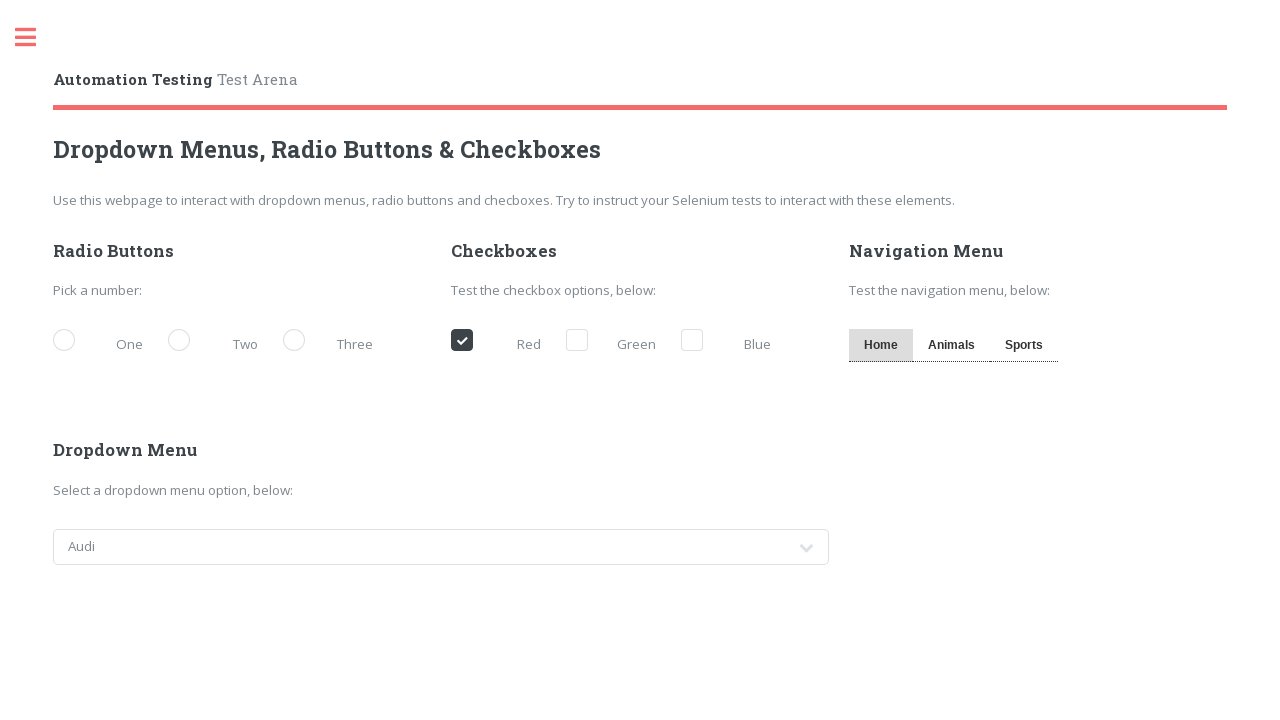

Navigated to dropdown test page
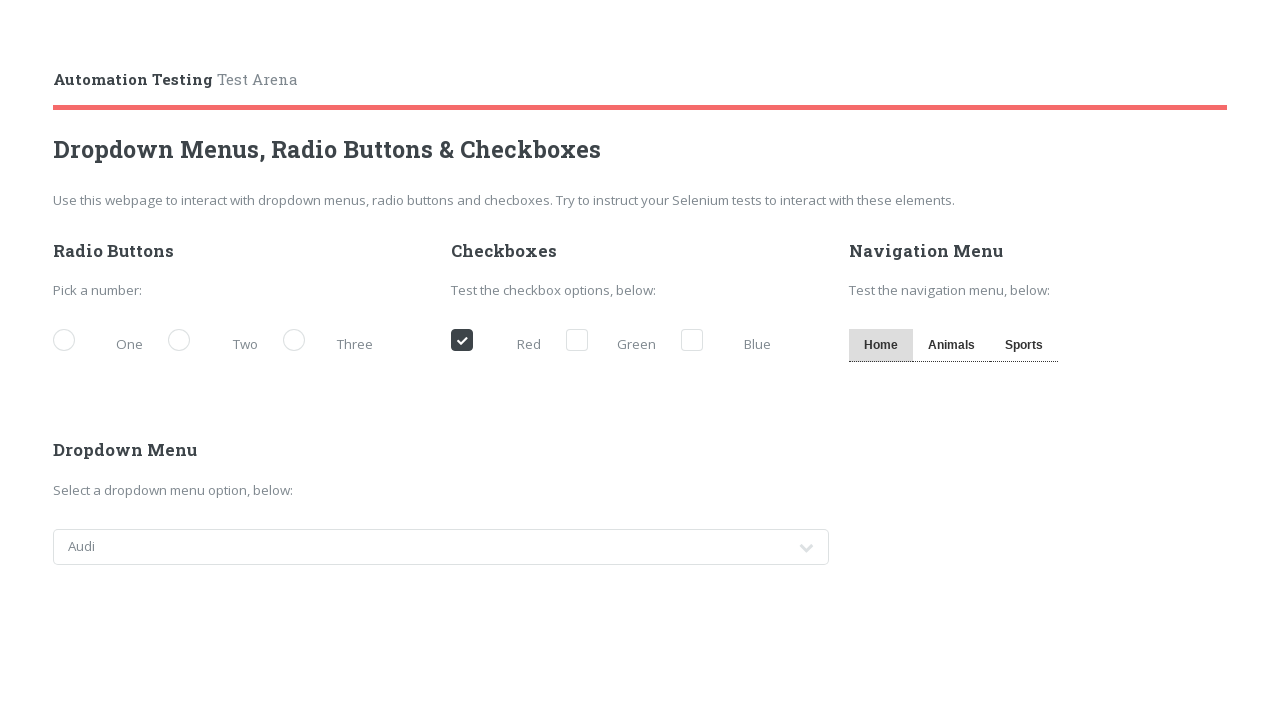

Selected 'Jeep' option from dropdown by visible text on #cars
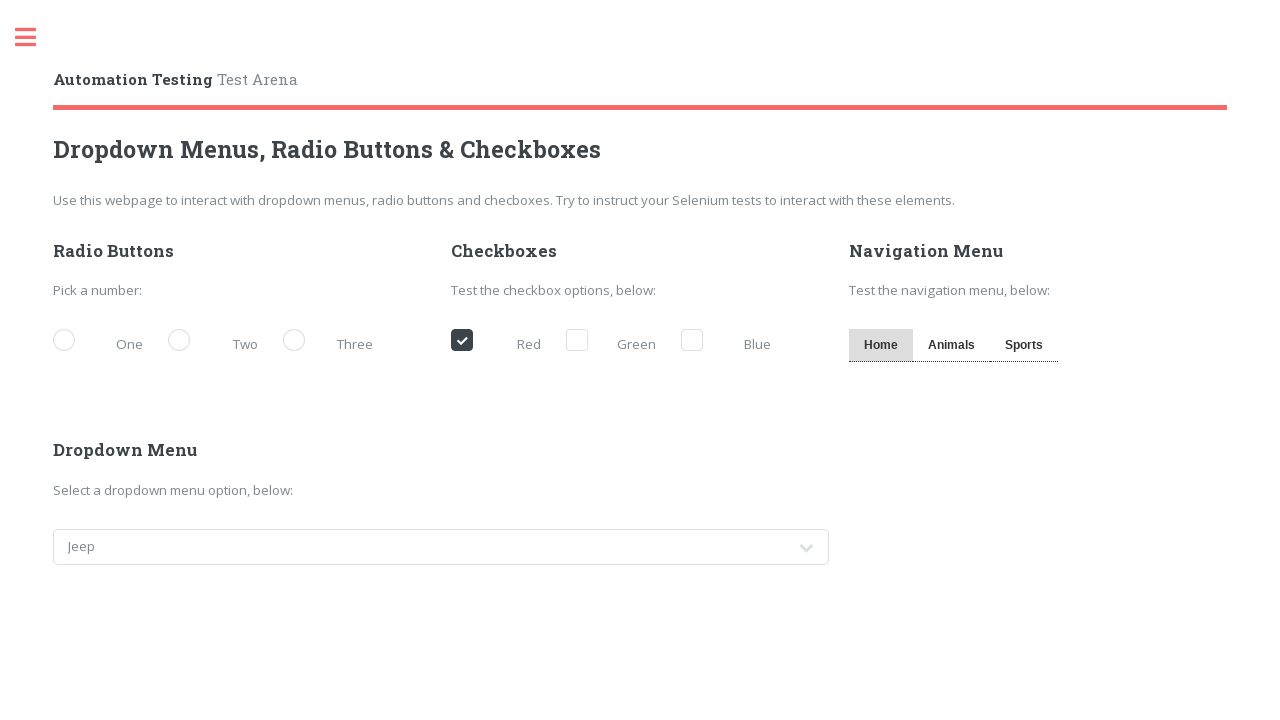

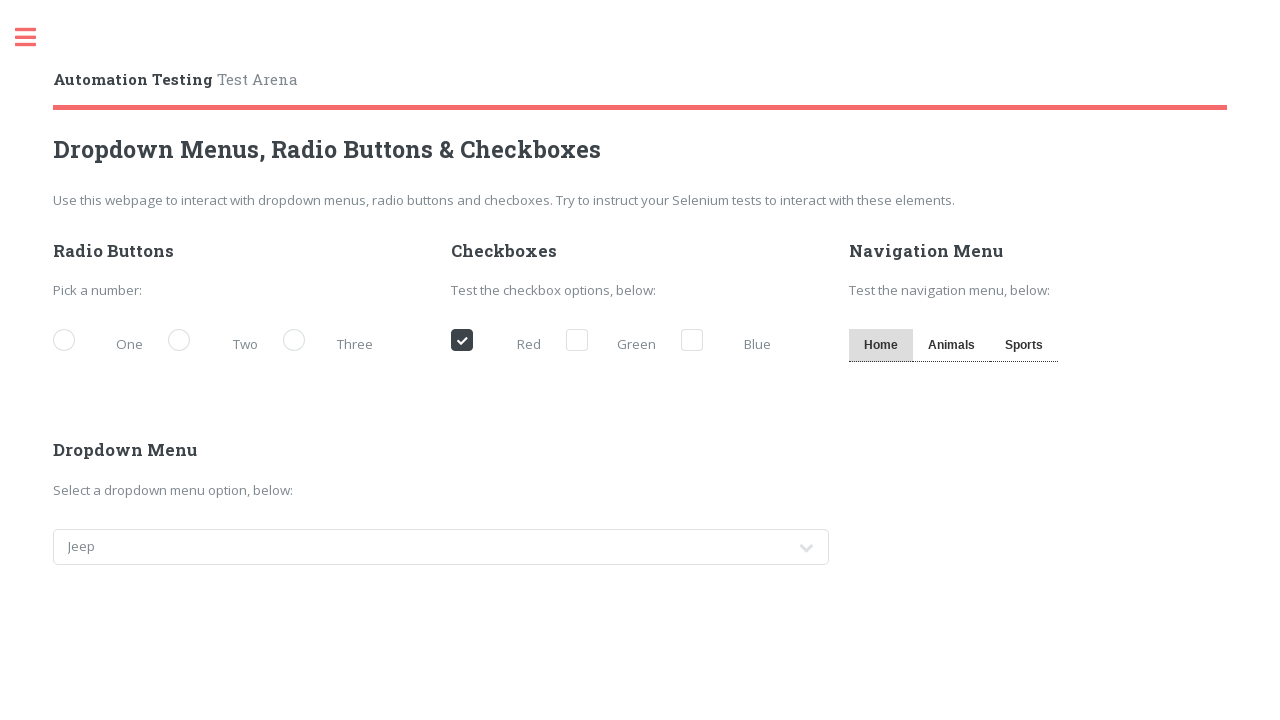